Tests YouTube search functionality by entering a search query into the search input field

Starting URL: https://www.youtube.com

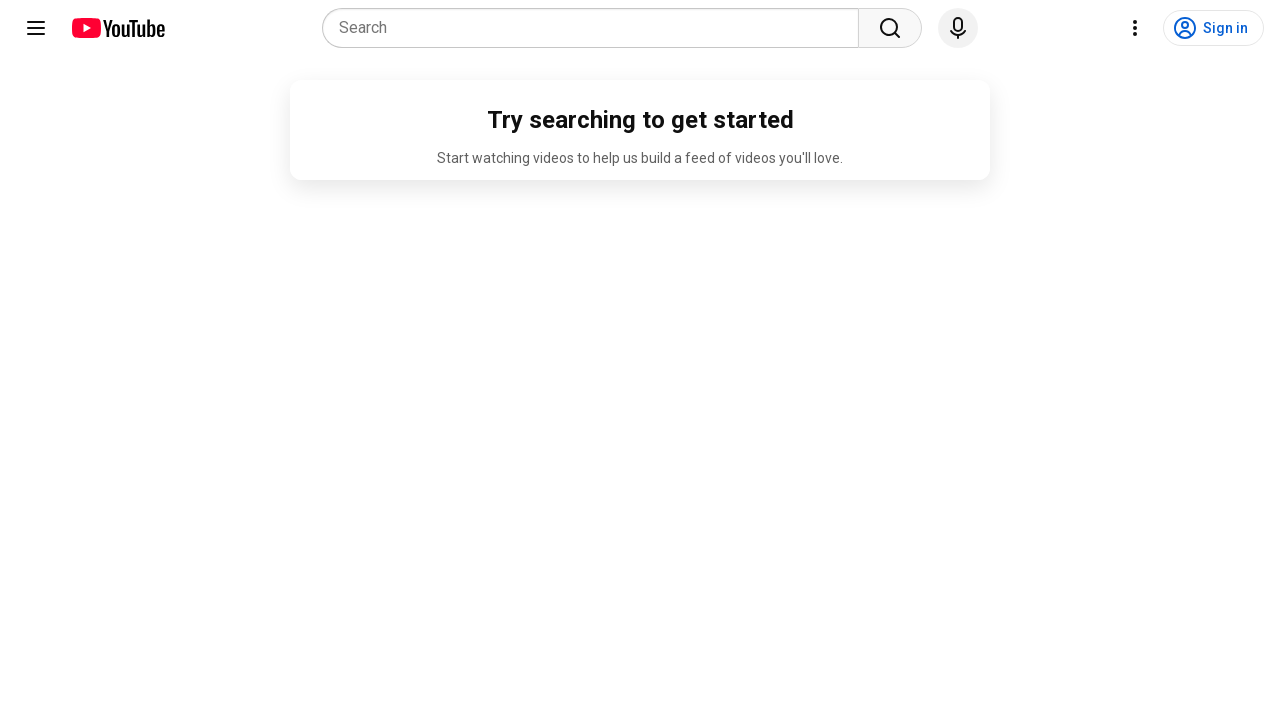

Filled YouTube search box with 'shomus biology' on input[type='text']
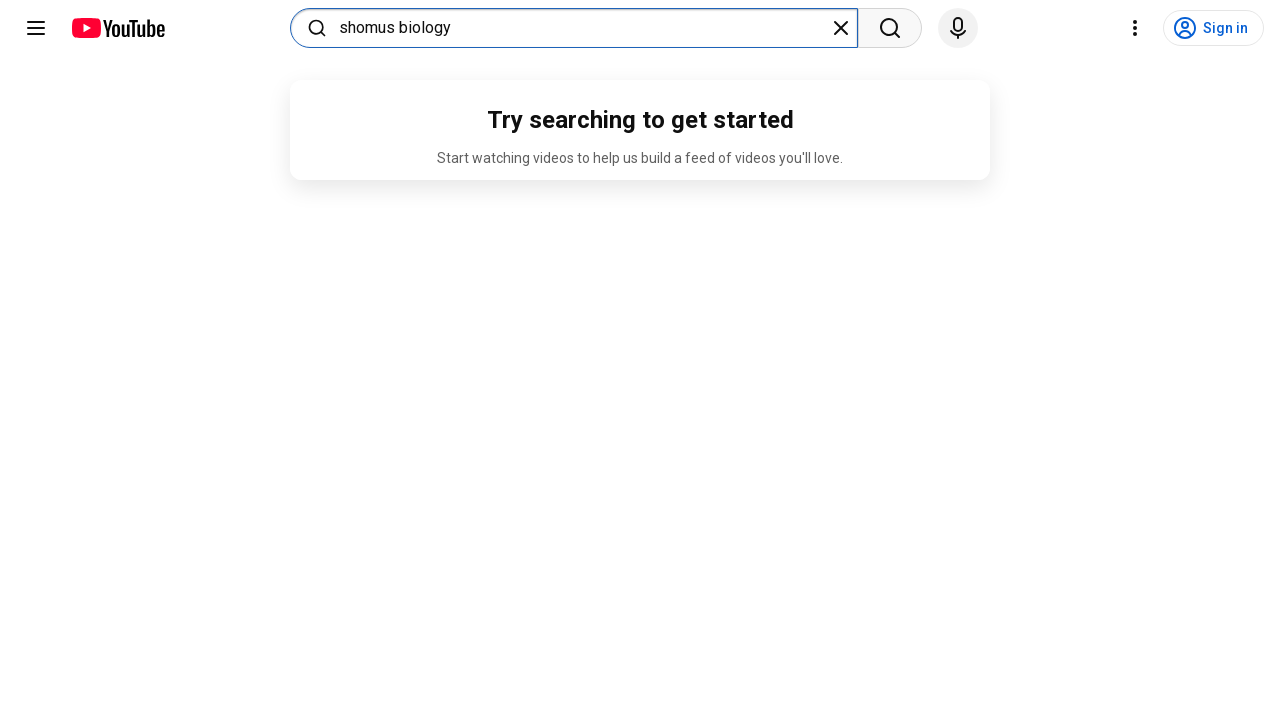

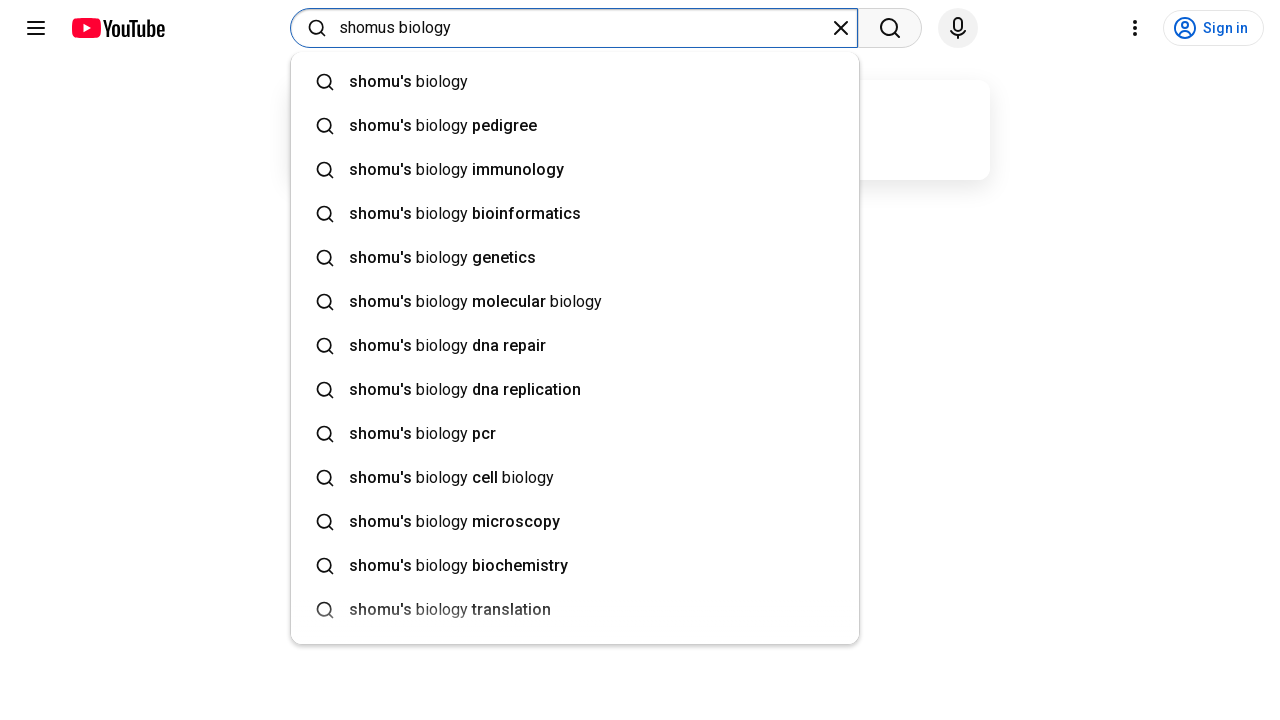